Navigates to Trafigura job listings page, waits for job results to load, scrolls the page, and clicks through pagination to load additional job listings.

Starting URL: https://trafigura.wd3.myworkdayjobs.com/en-US/TrafiguraCareerSite/jobs

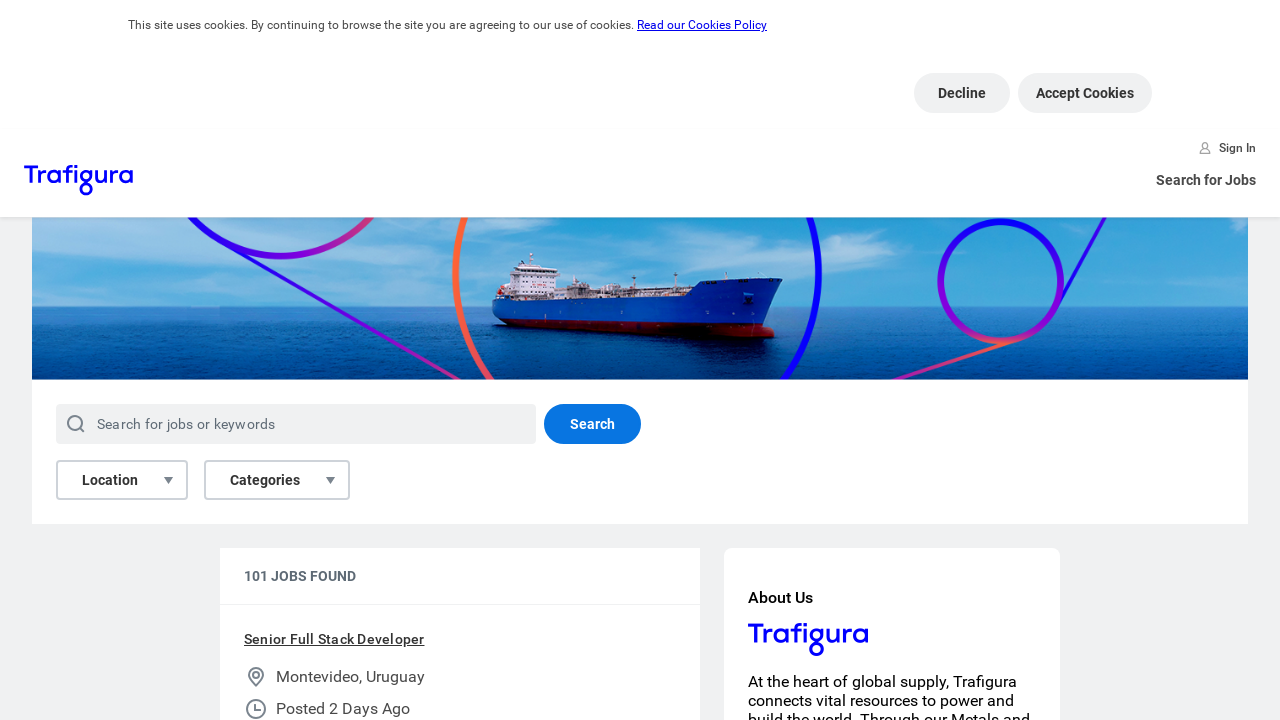

Waited for first job listing to load
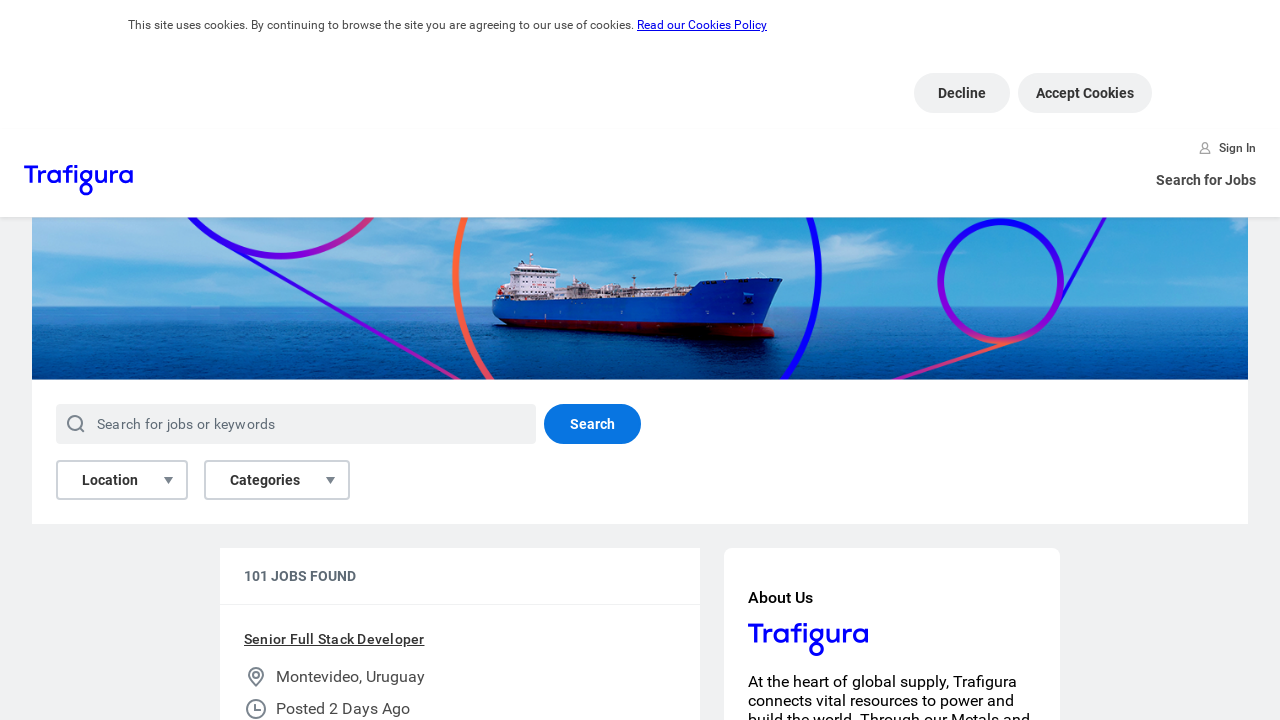

Scrolled to bottom of page to trigger lazy loading
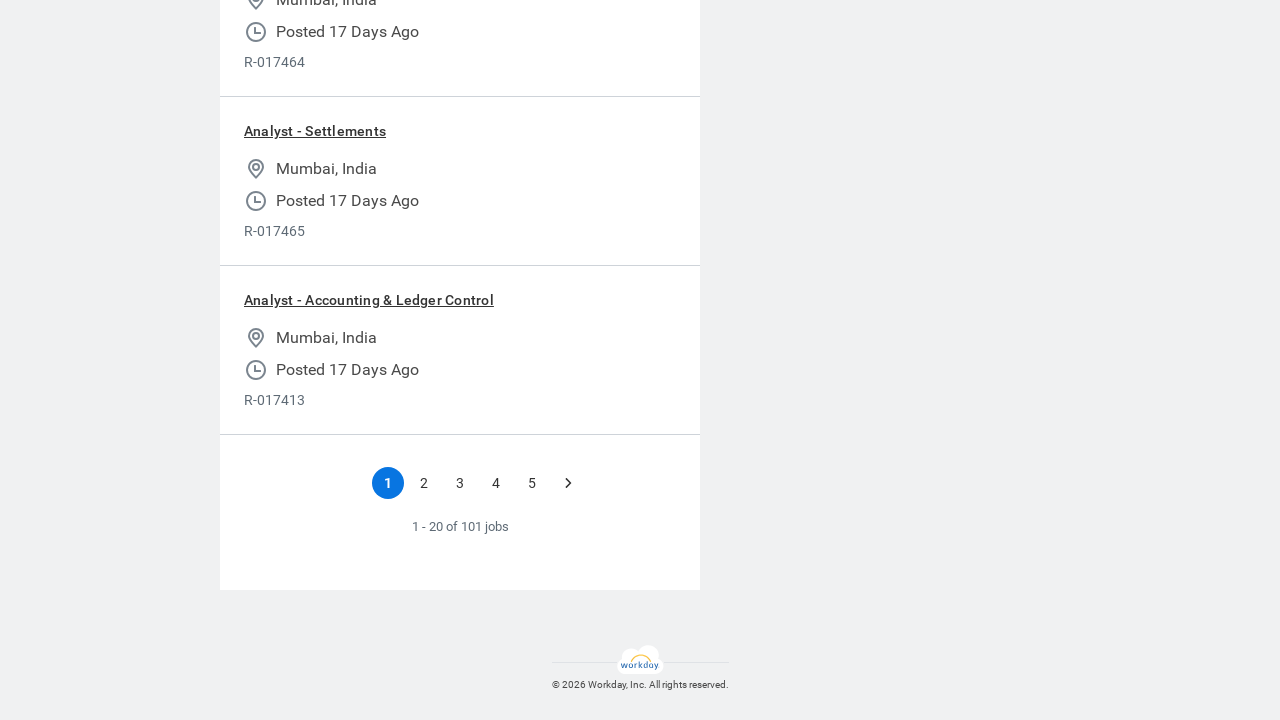

Waited for last job listing to be visible
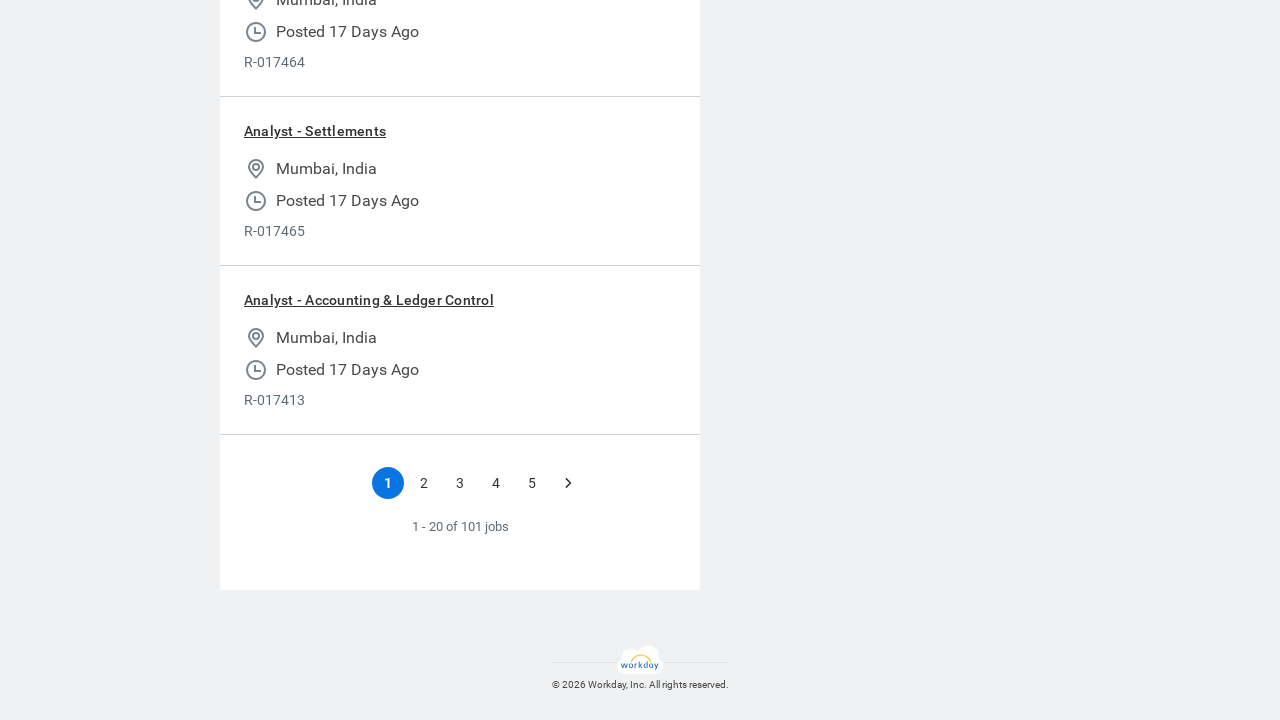

Queried for next pagination button
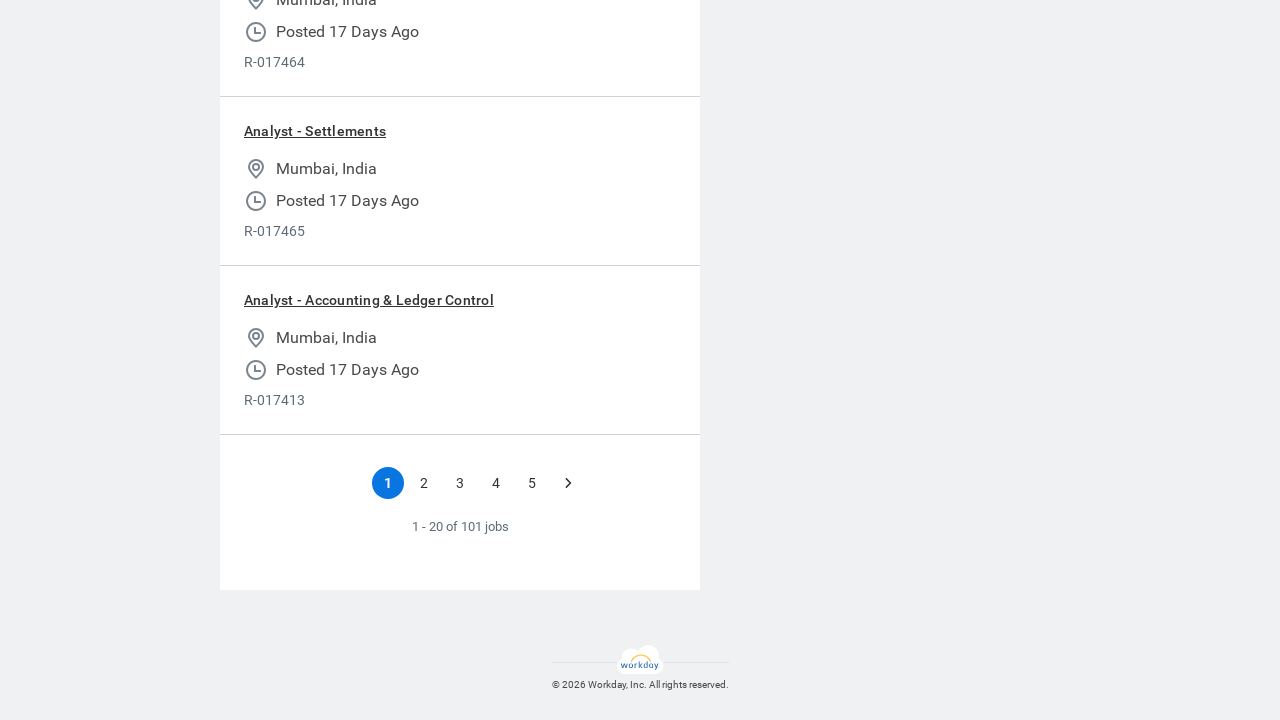

Clicked next pagination button to load more job listings
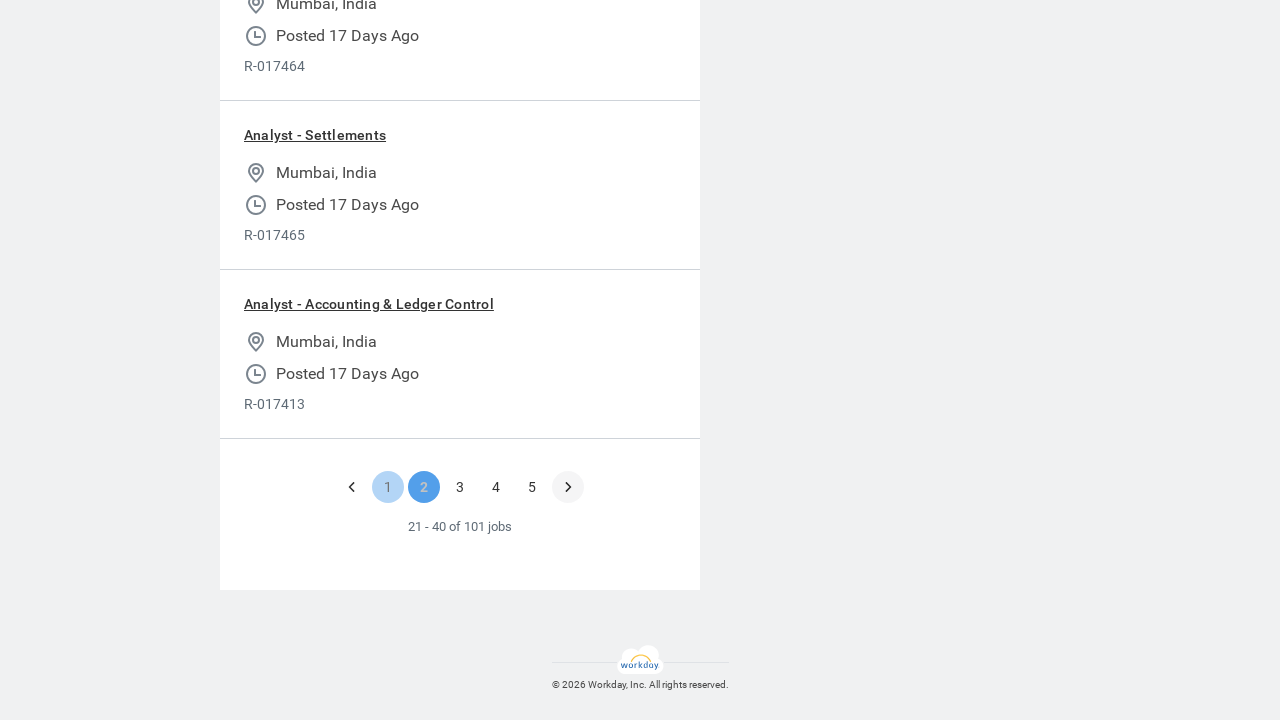

Waited for new job listings to load after pagination
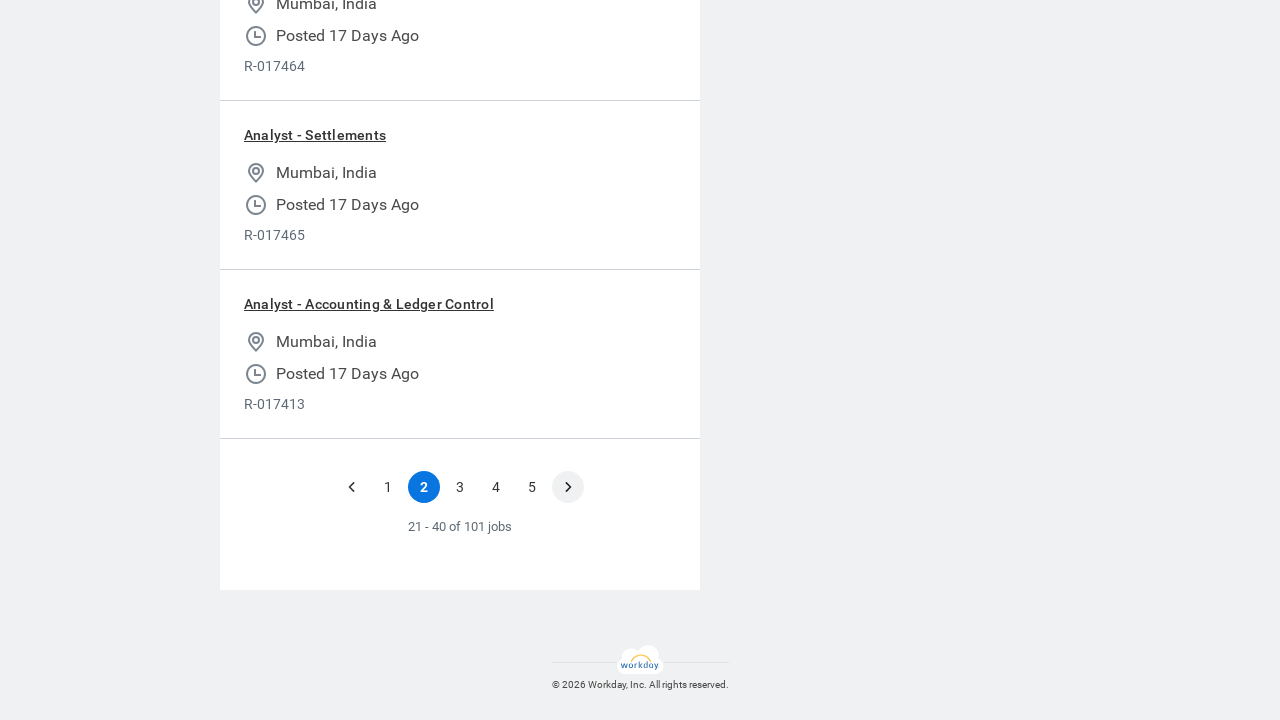

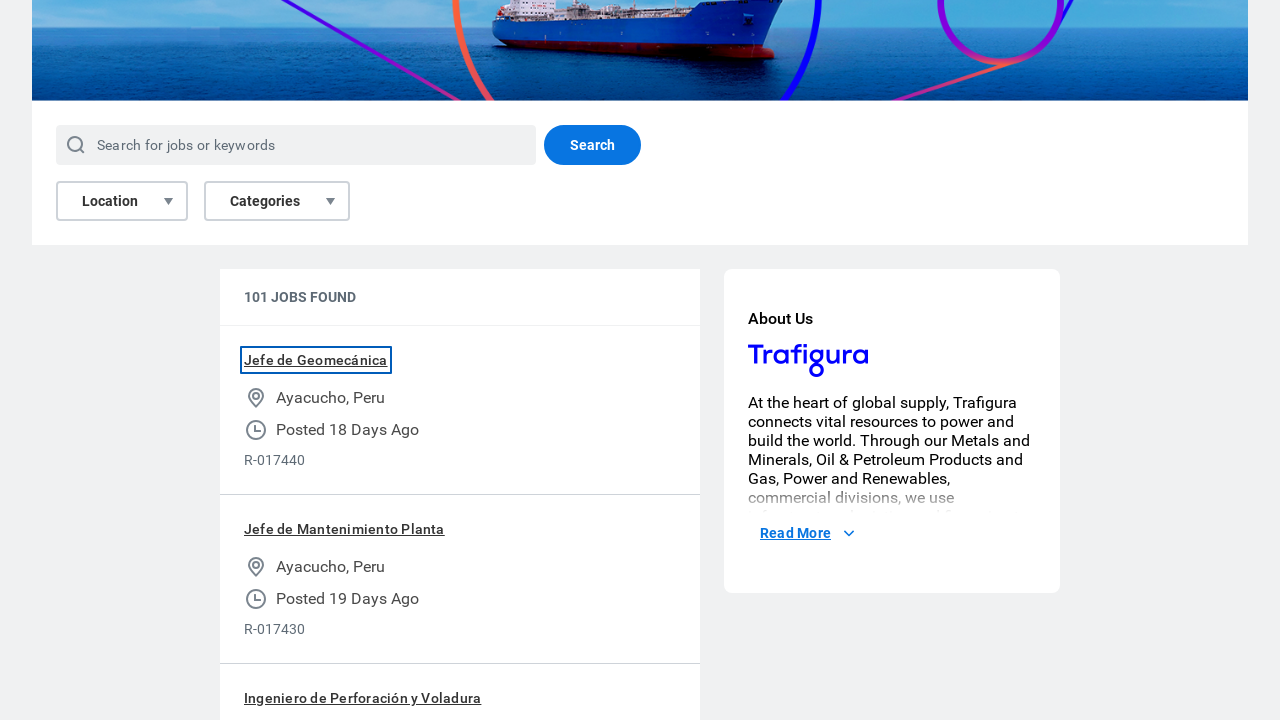